Tests adding a todo item to a sample todo application by entering text and submitting, then verifying the item appears in the list.

Starting URL: https://lambdatest.github.io/sample-todo-app/

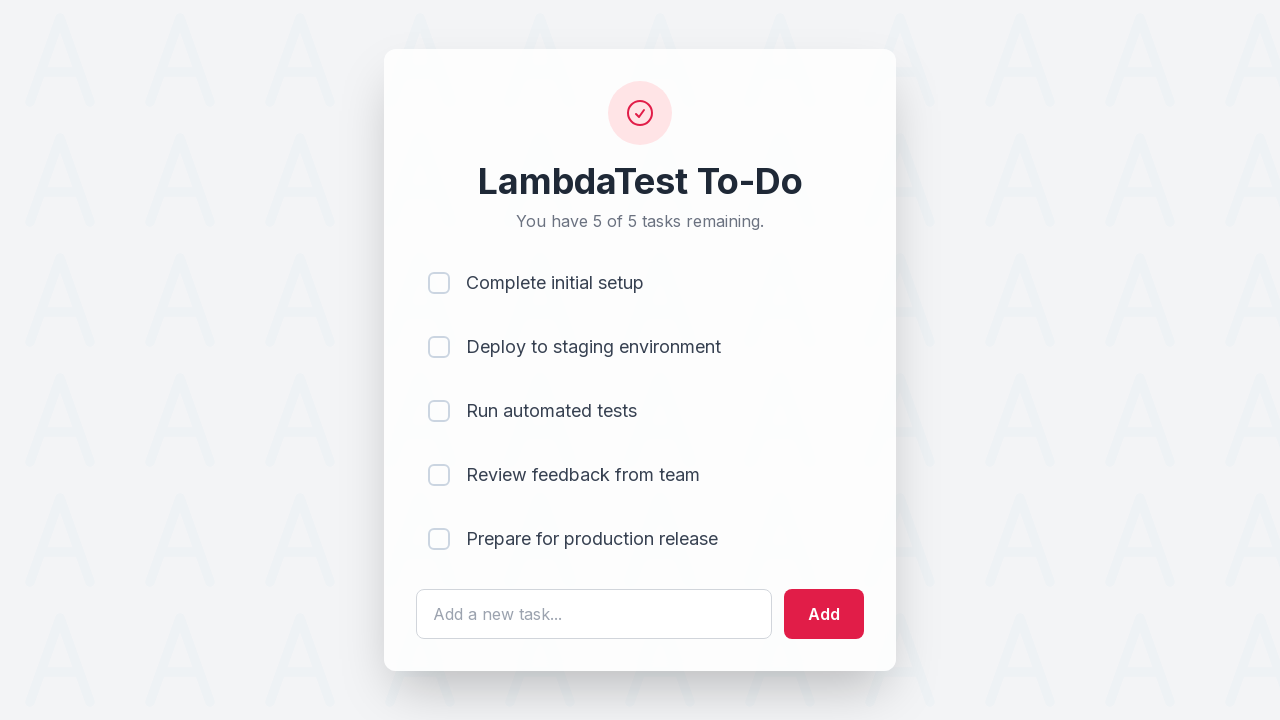

Filled todo input field with 'Learn Selenium' on #sampletodotext
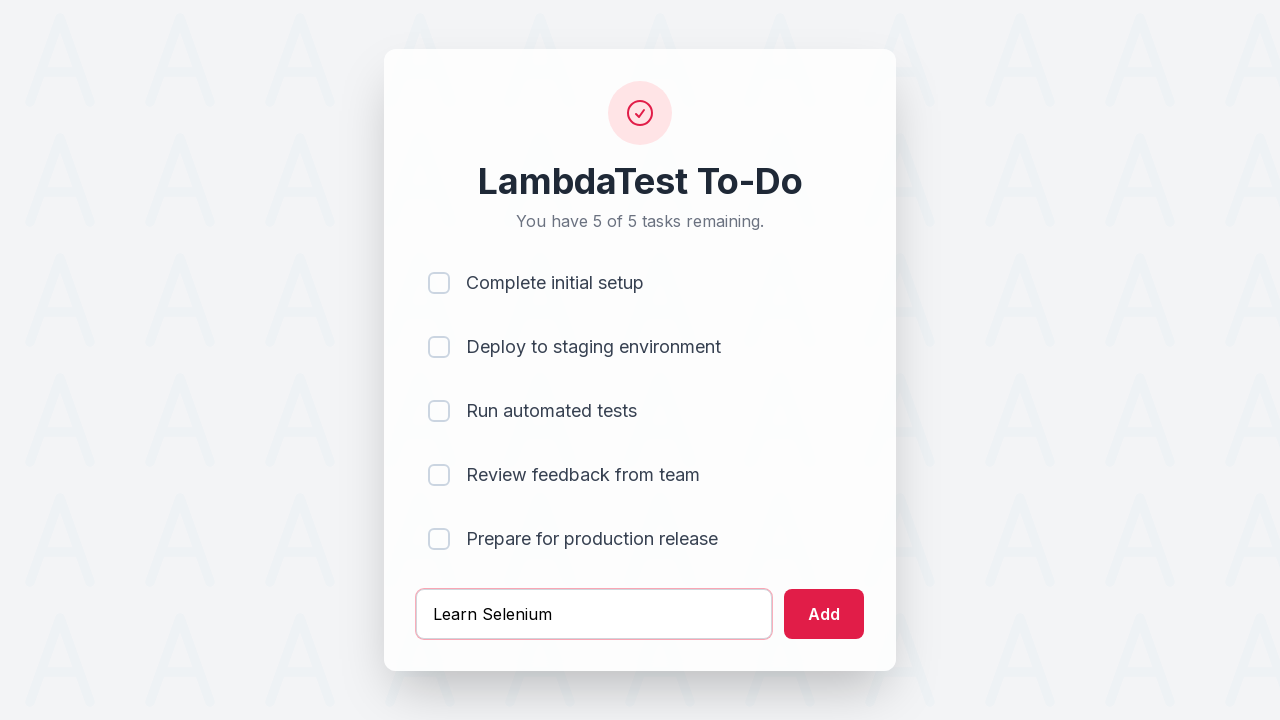

Pressed Enter to submit the todo item on #sampletodotext
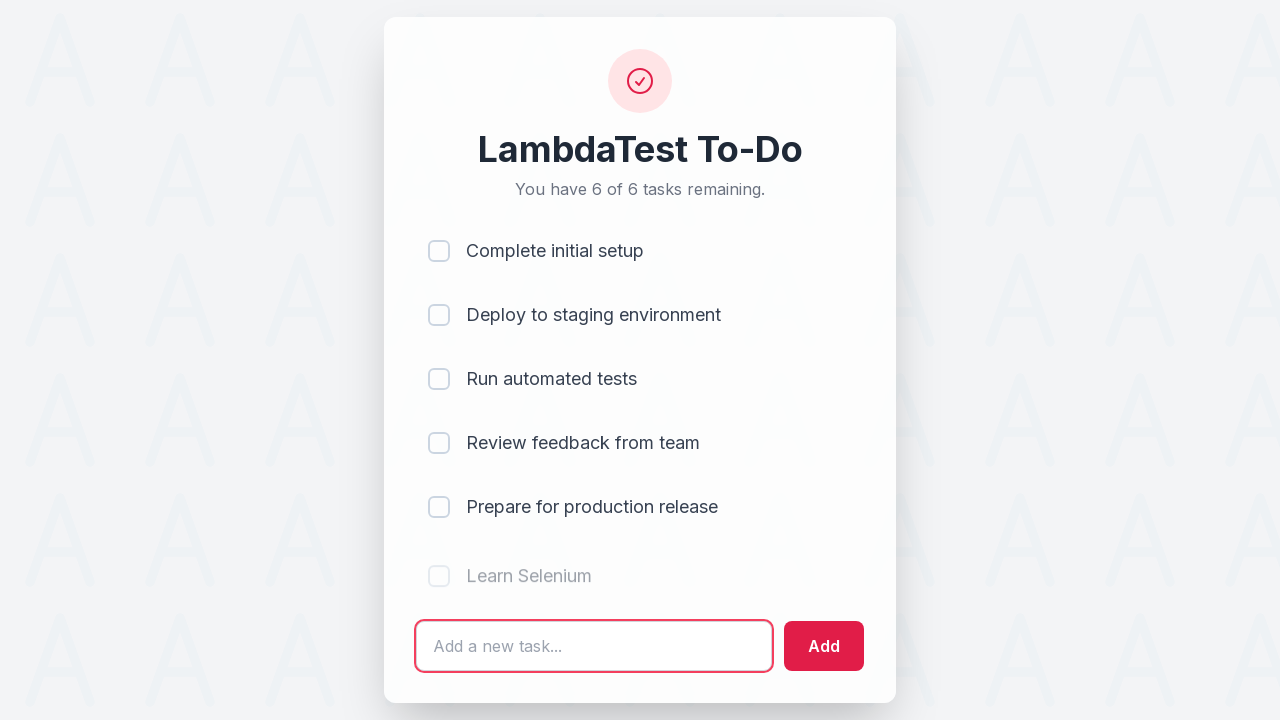

Todo item appeared in the list
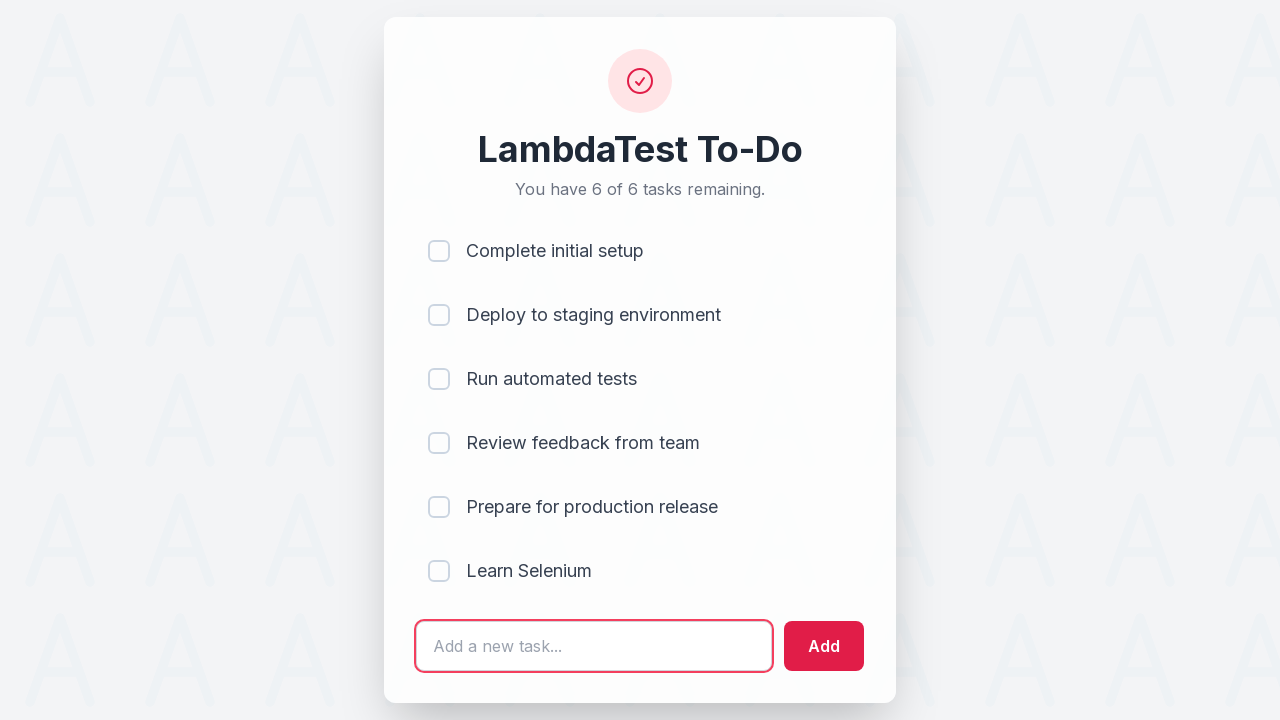

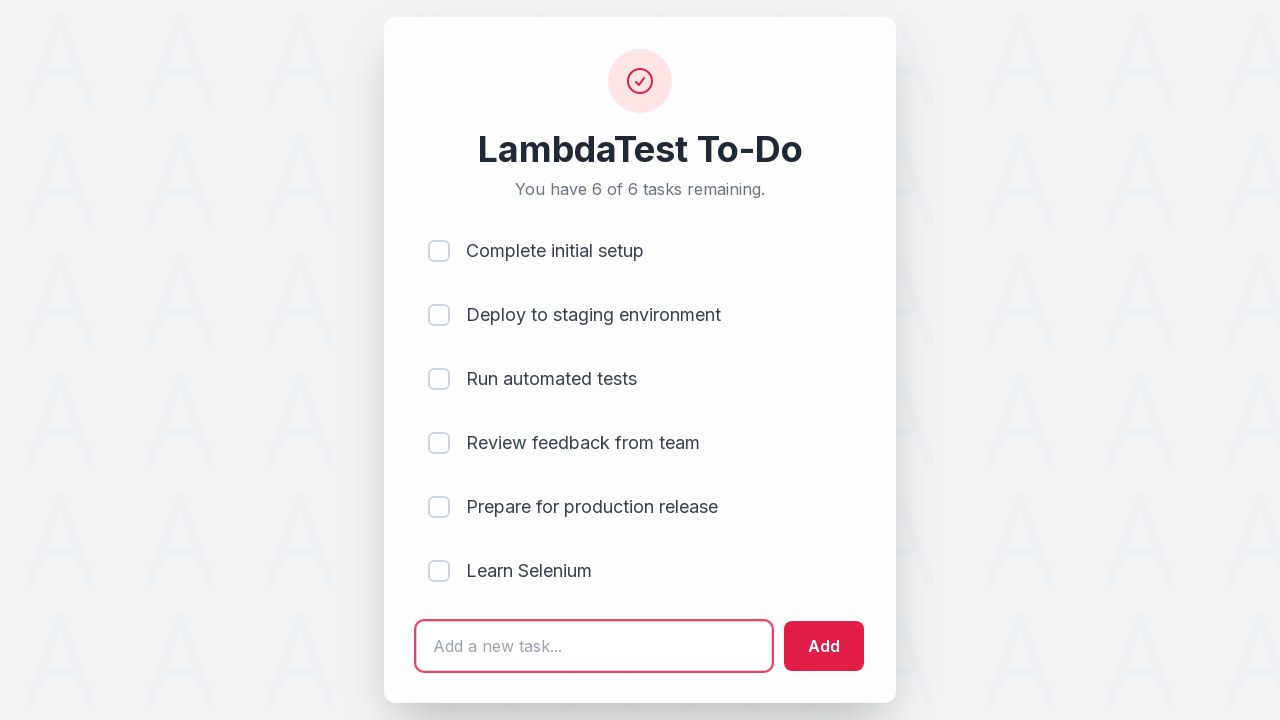